Tests input validation for negative numbers by entering -1 into numeric fields and checking for error indicators

Starting URL: https://www.swedbank.lt/business/finance/trade/factoring?language=ENG

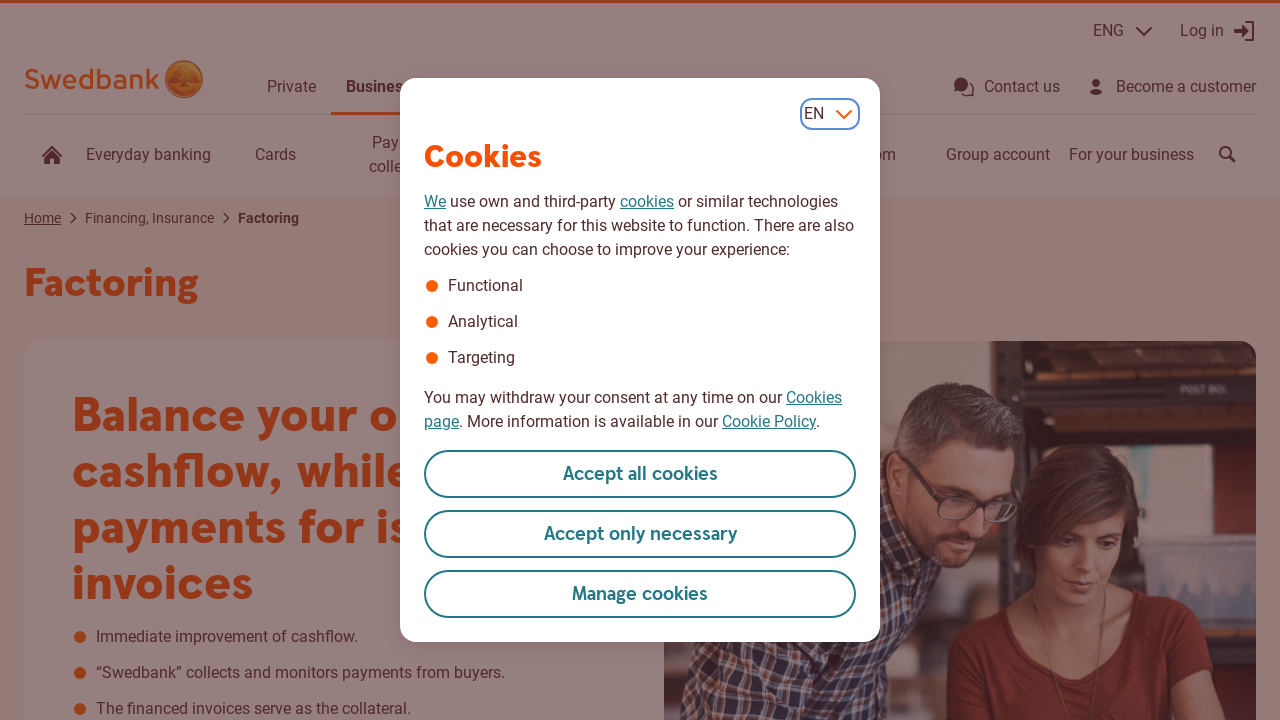

Filled field #D5 with negative value -1 on #D5
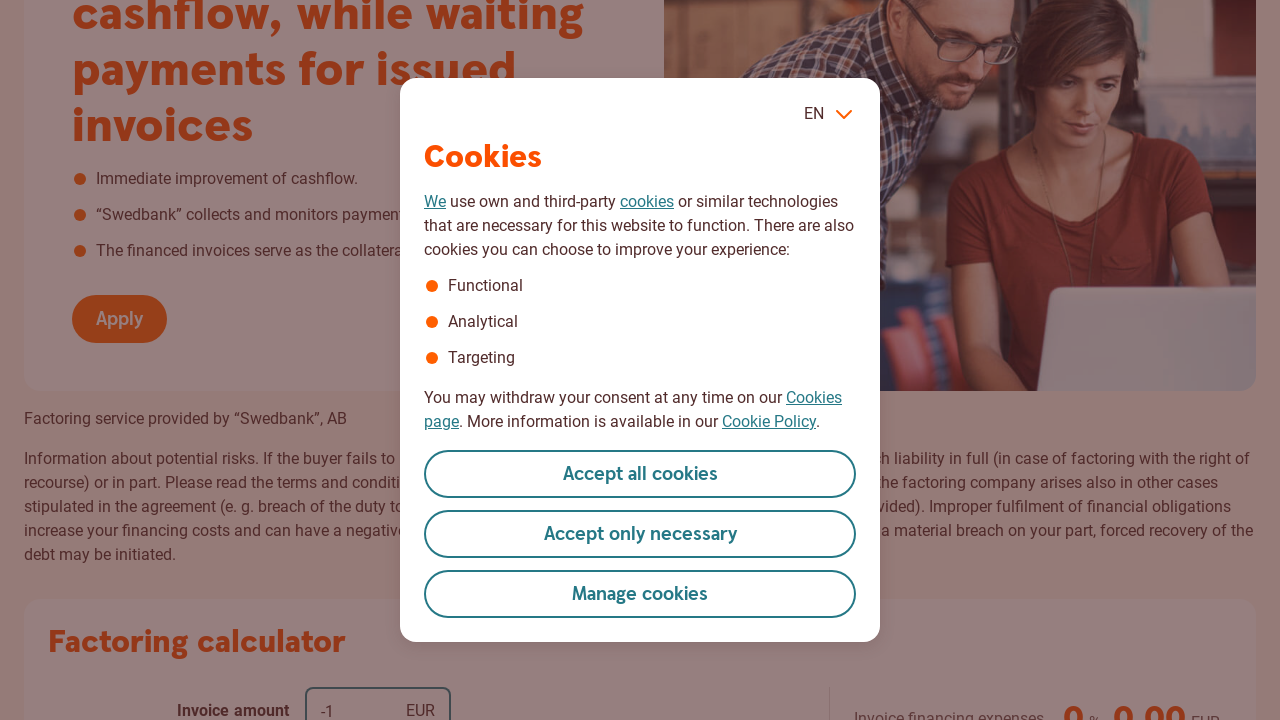

Filled field #D7 with negative value -1 on #D7
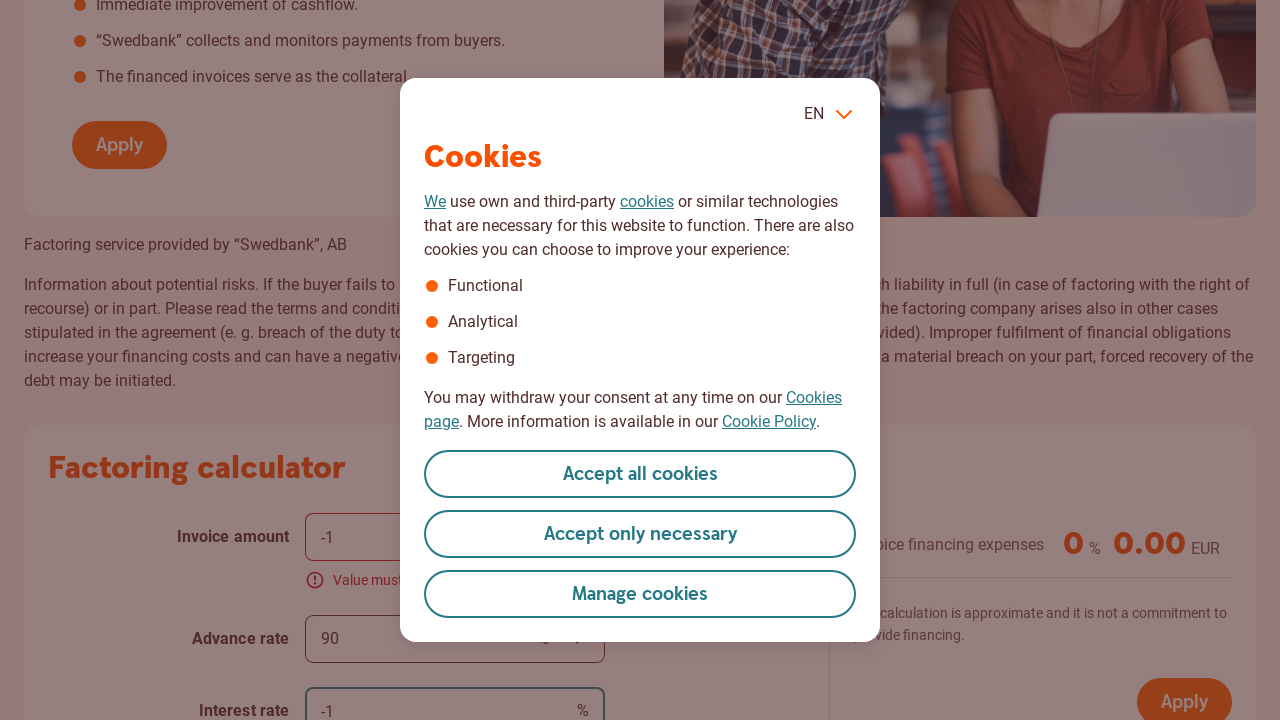

Filled field #D9 with negative value -1 on #D9
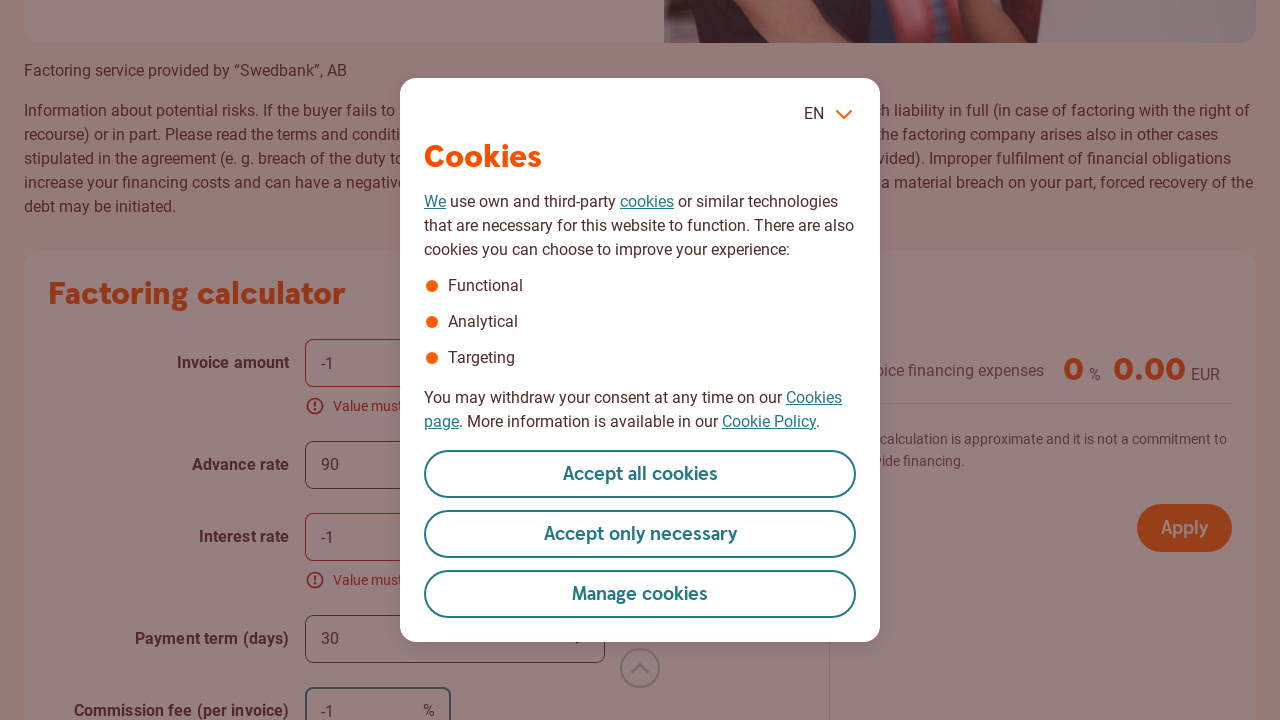

Retrieved computed border color style from field #D5 to check for error indicator
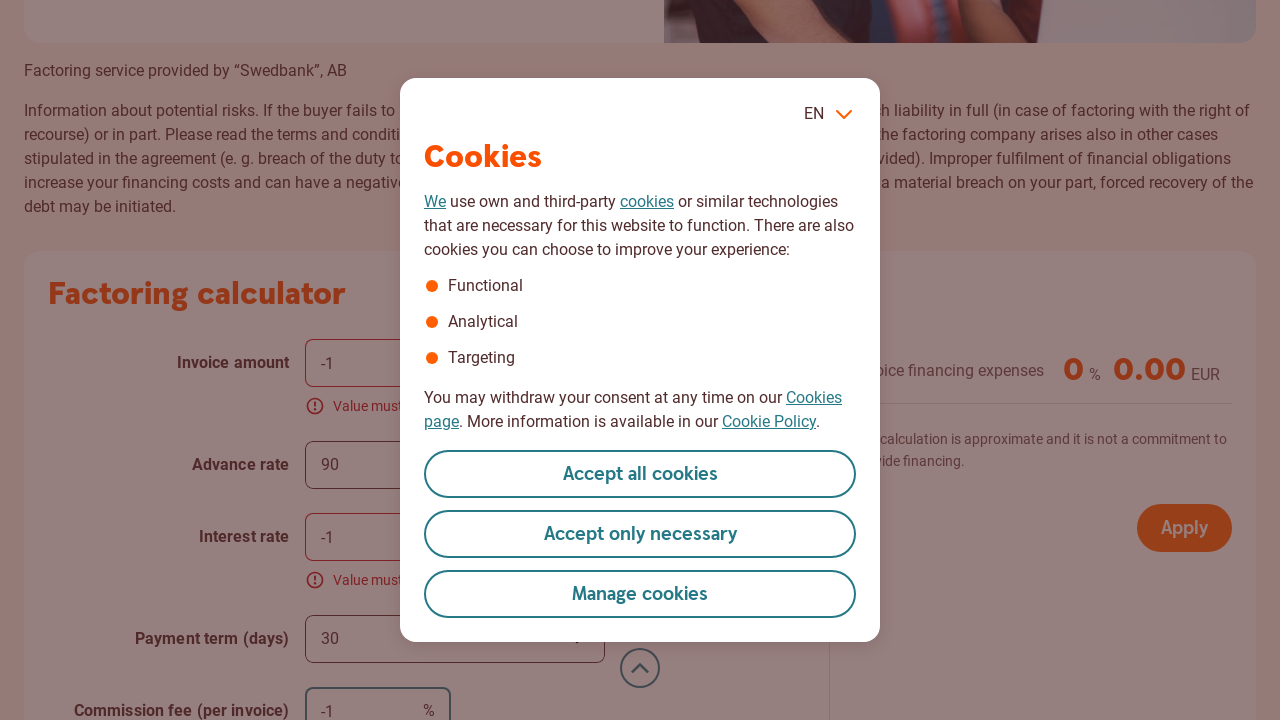

Retrieved computed border color style from field #D7 to check for error indicator
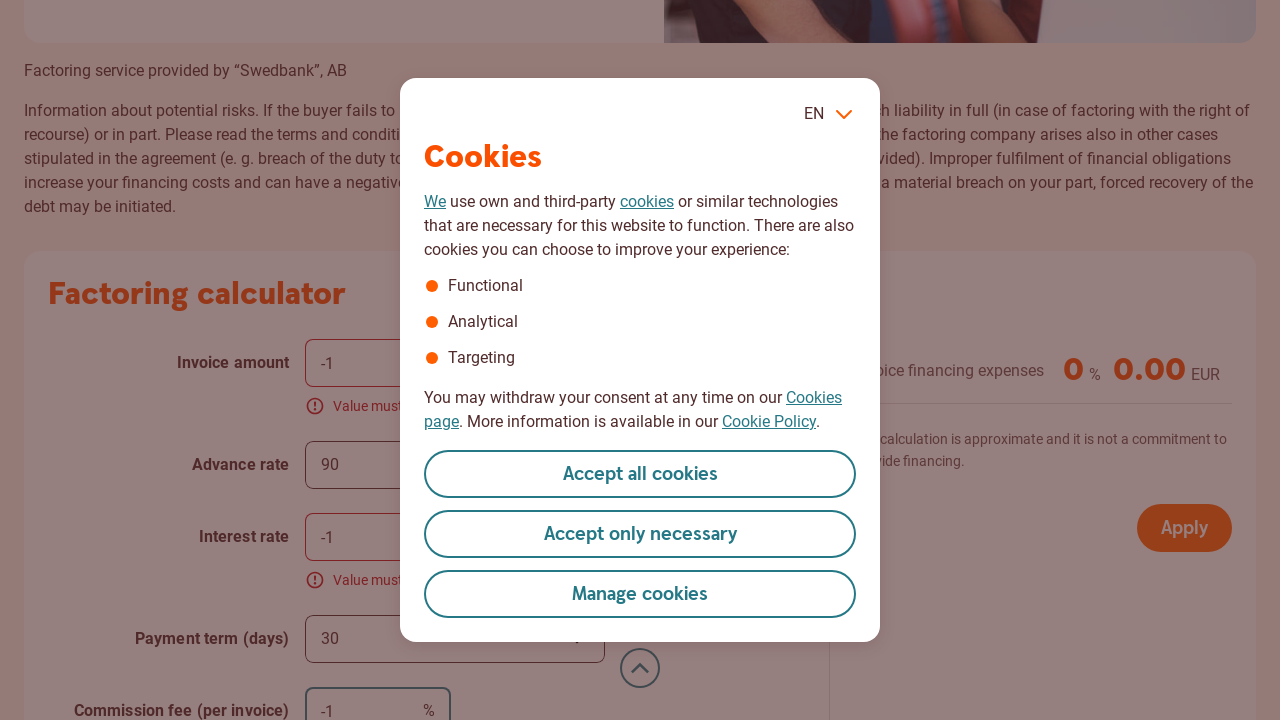

Retrieved computed border color style from field #D9 to check for error indicator
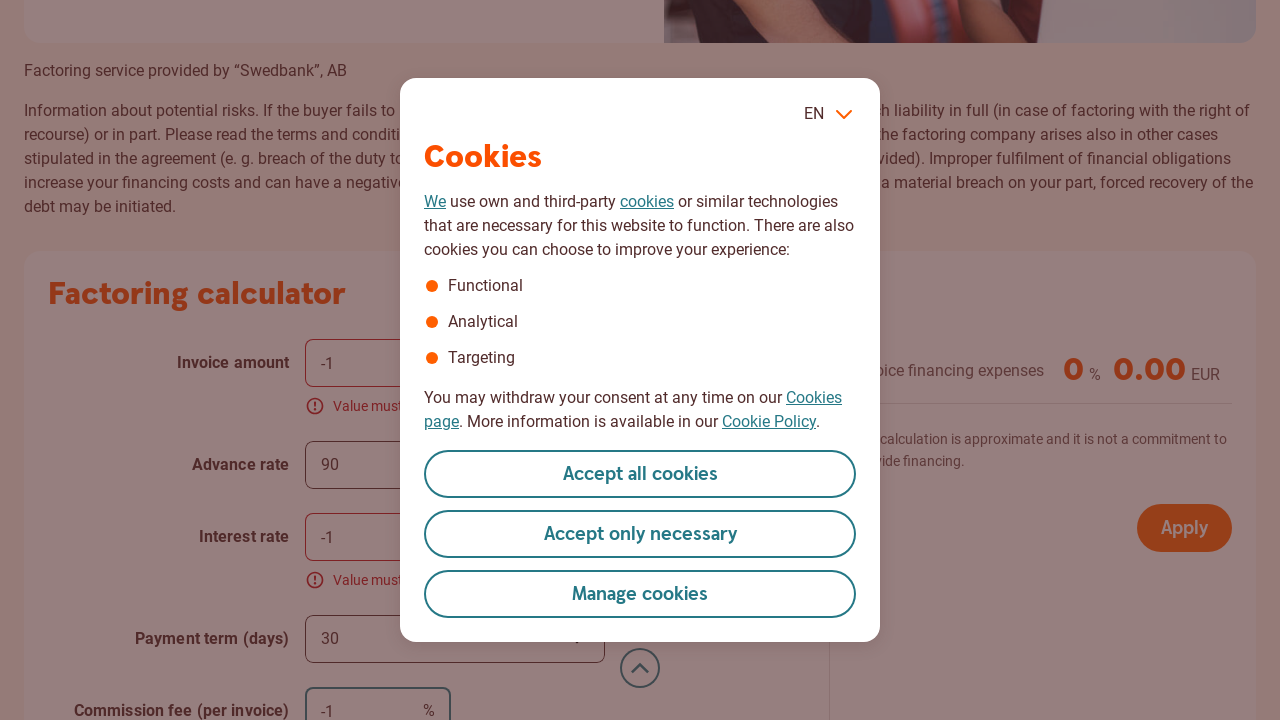

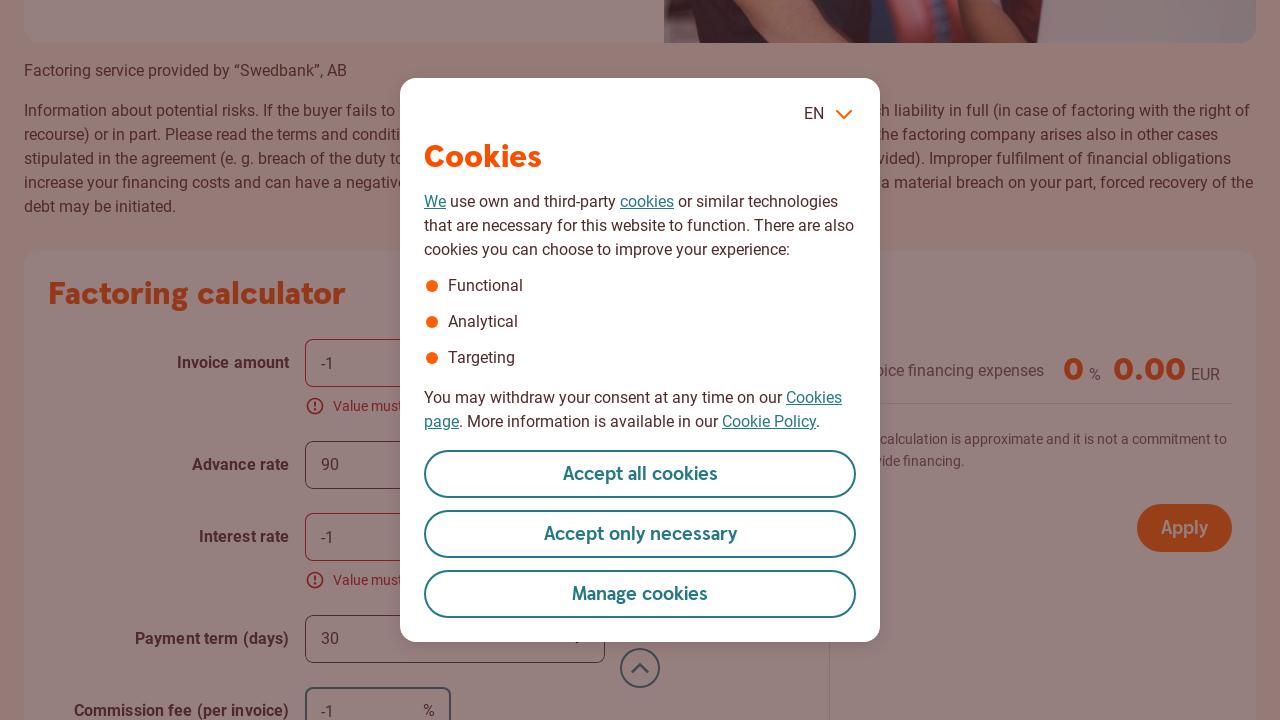